Verifies that after accepting the JS confirm alert, the result text shows "You clicked: Ok"

Starting URL: http://the-internet.herokuapp.com/javascript_alerts

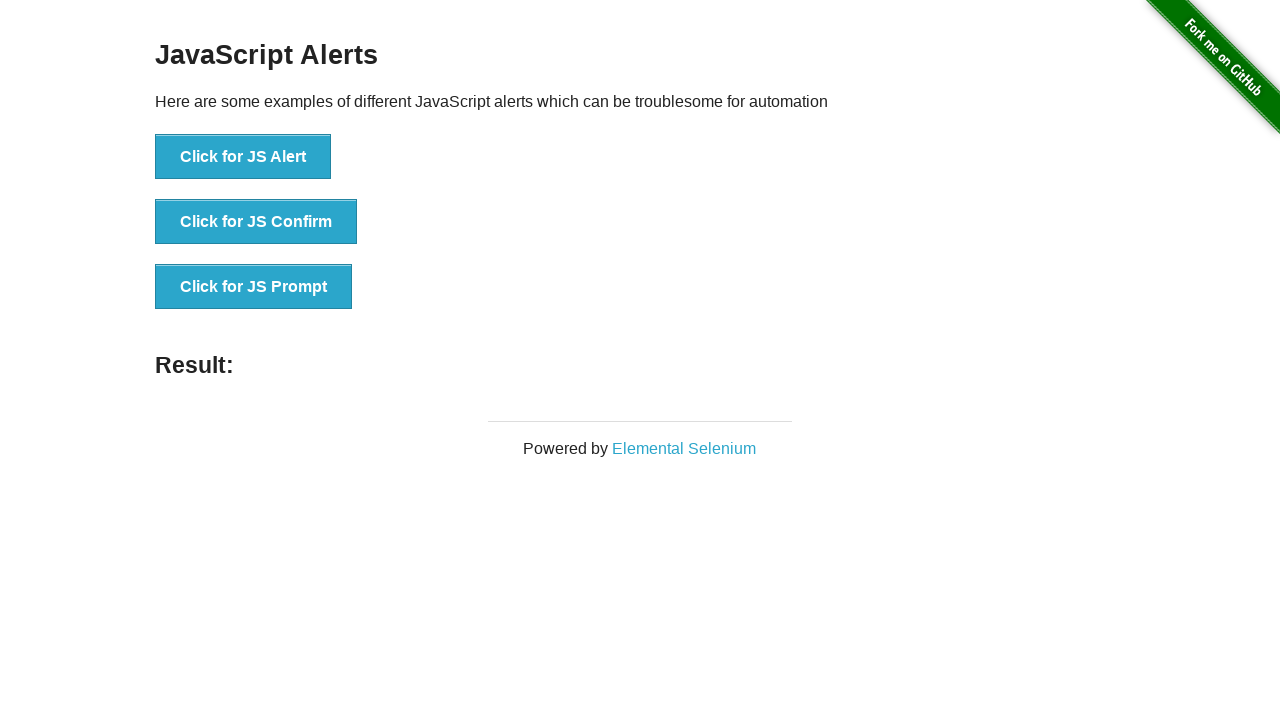

Set up dialog handler to automatically accept alerts
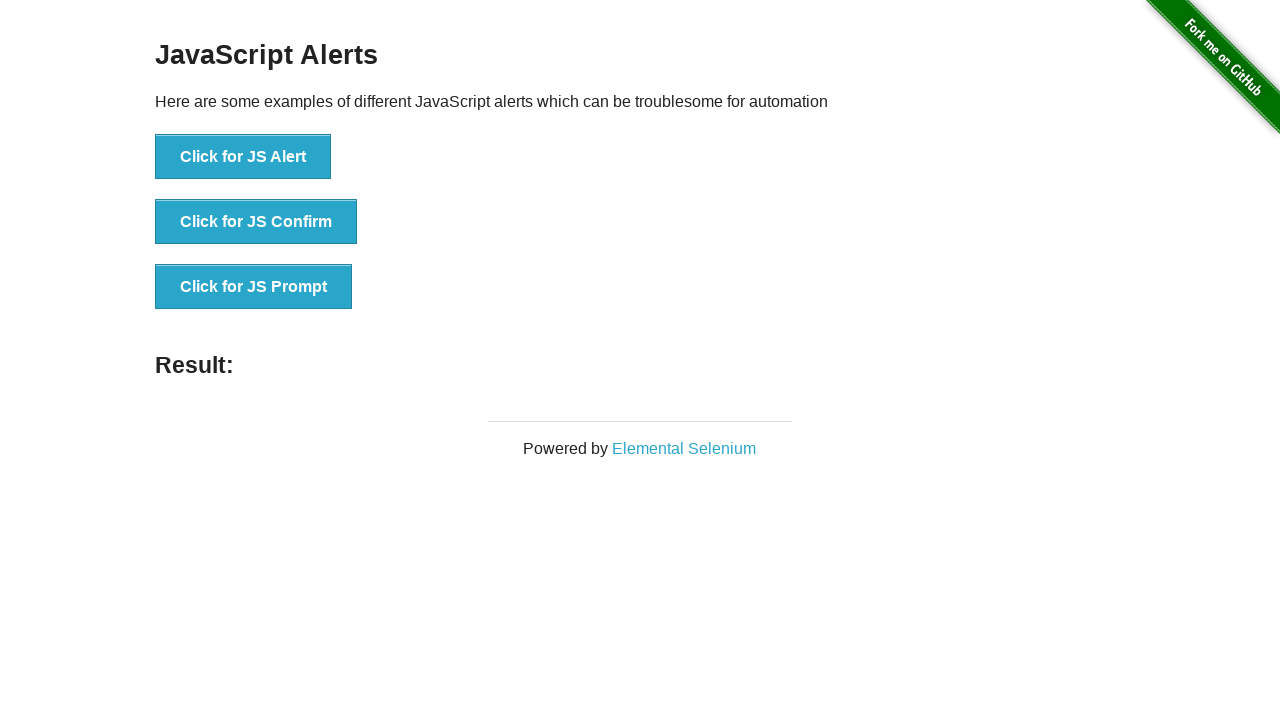

Clicked the JS Confirm button at (256, 222) on xpath=//button[contains(text(),'Click for JS Confirm')]
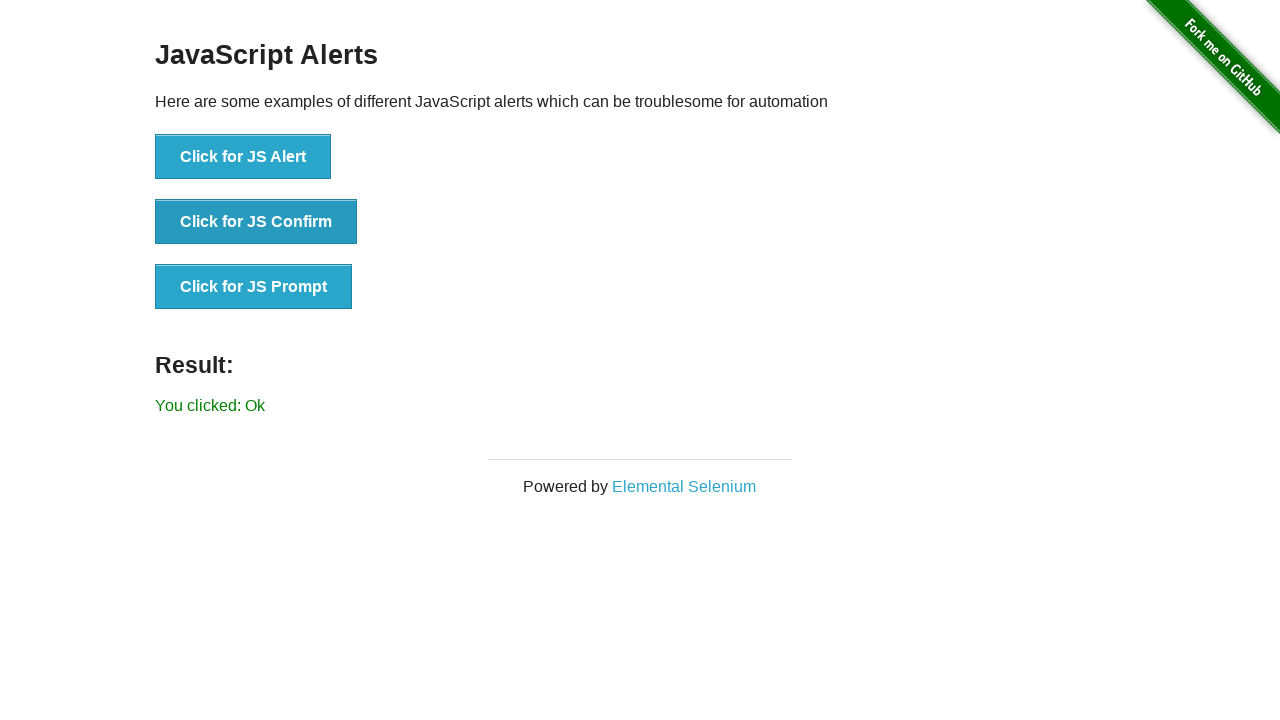

Waited for result text element to appear
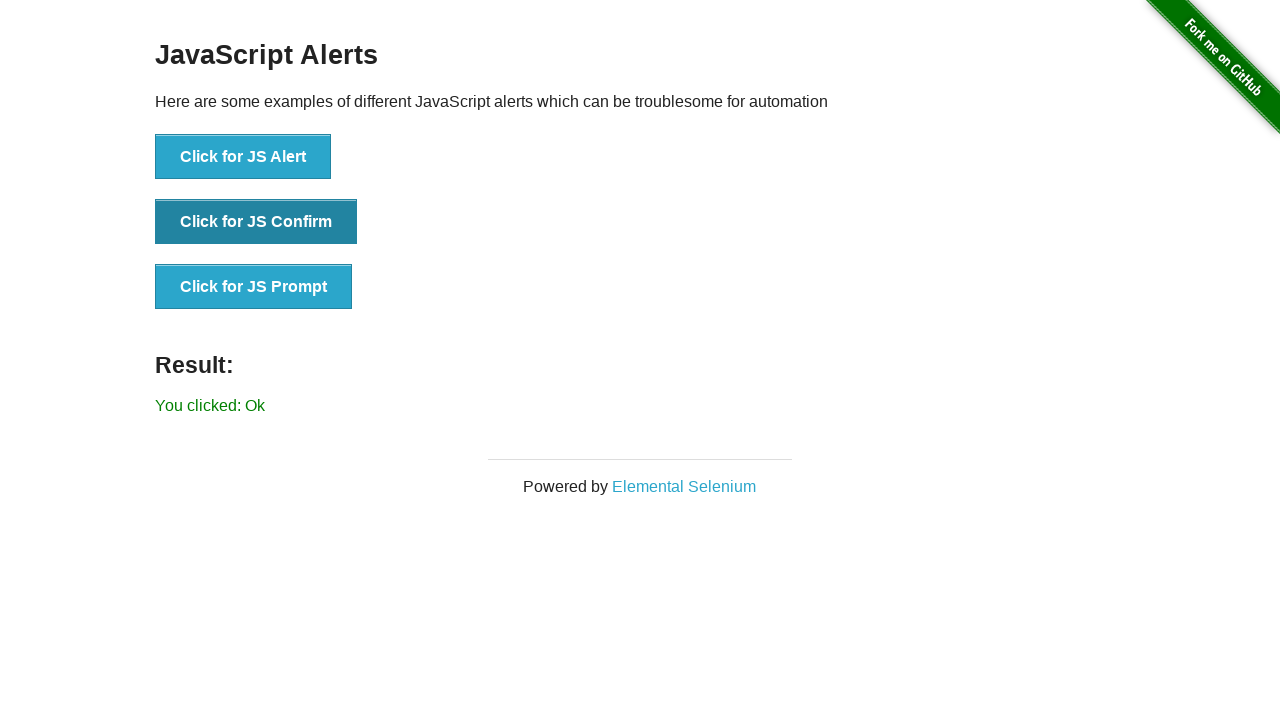

Verified result text shows 'You clicked: Ok'
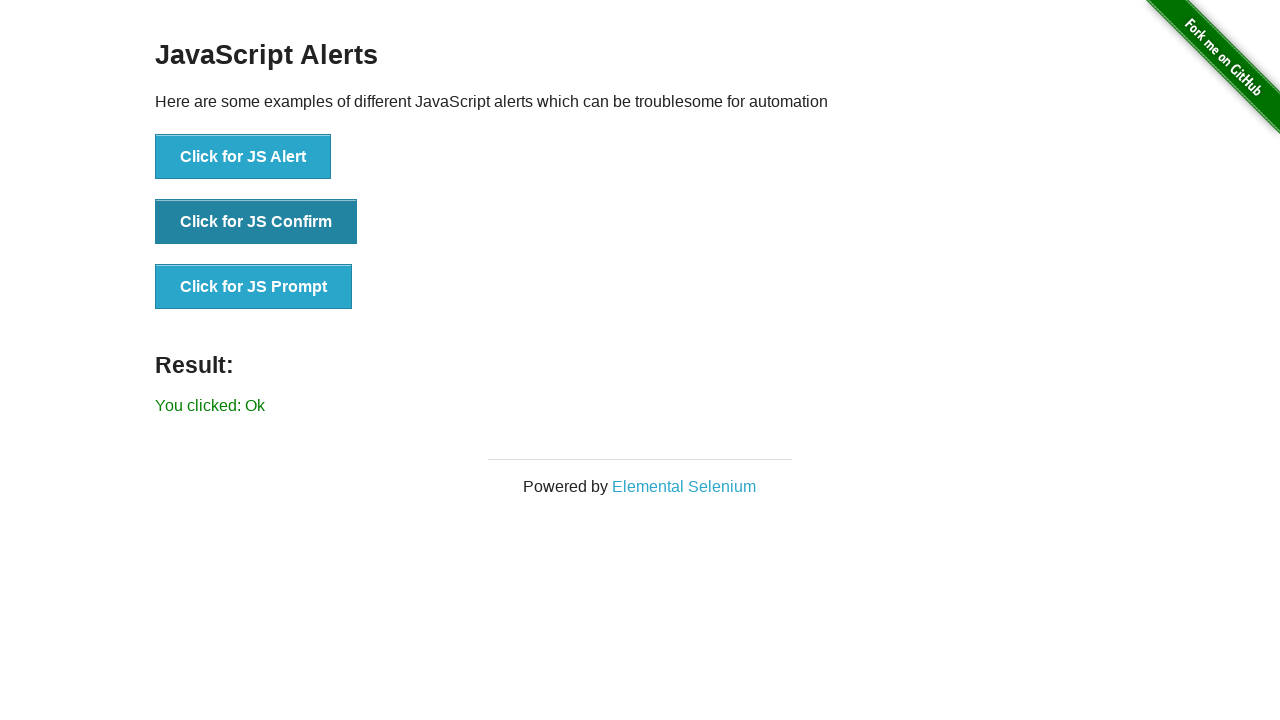

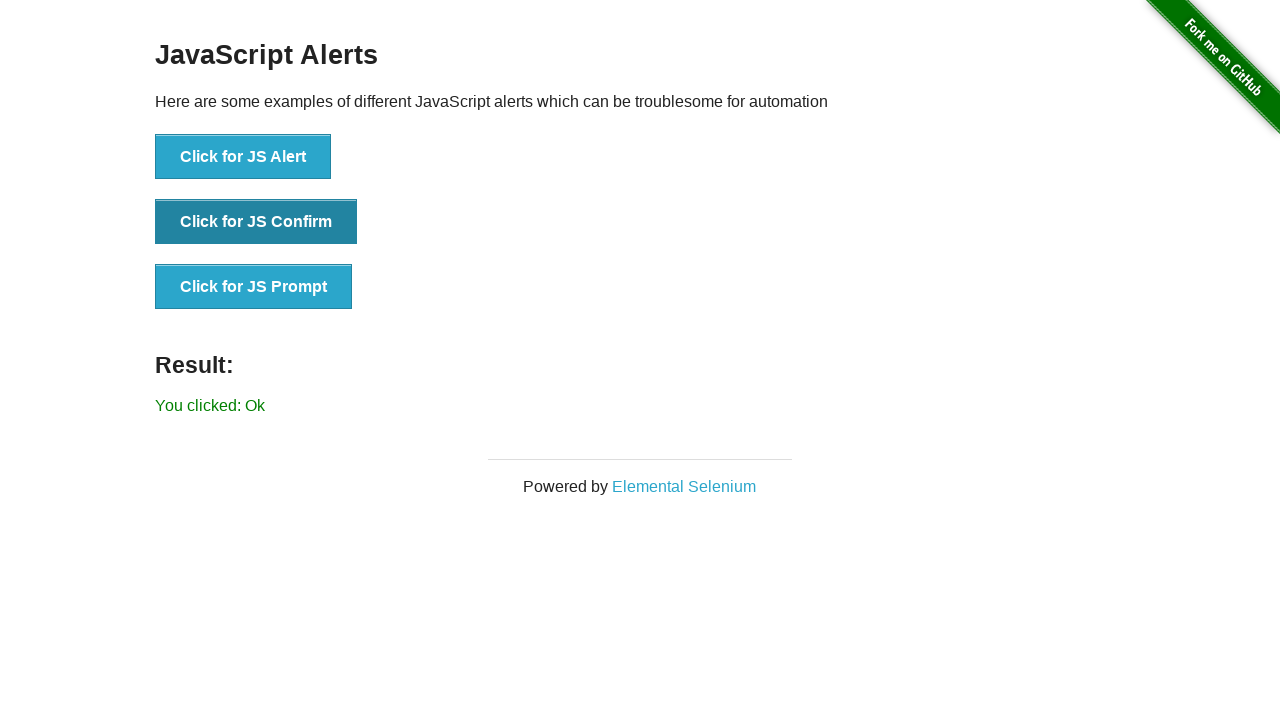